Tests the country dropdown selector on Rode's "Where to Buy" page by selecting Vietnam and verifying the selection was applied correctly.

Starting URL: https://rode.com/en/support/where-to-buy

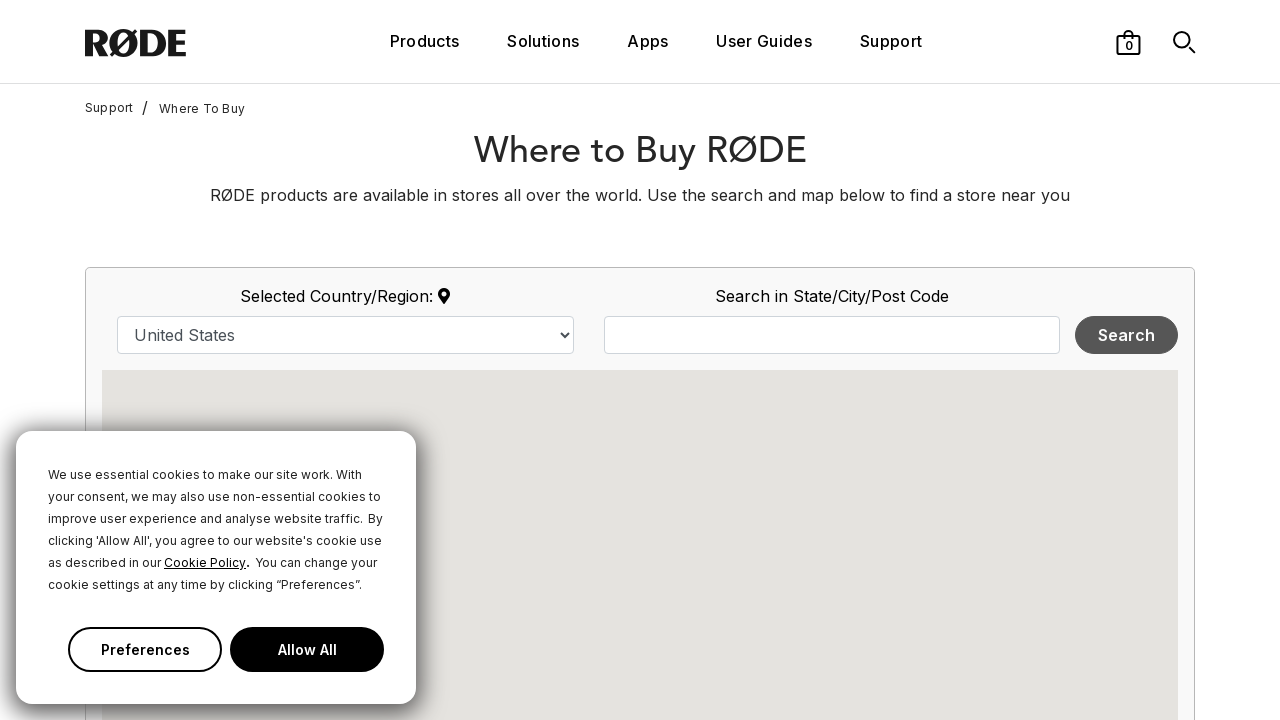

Selected Vietnam from the country dropdown on #country
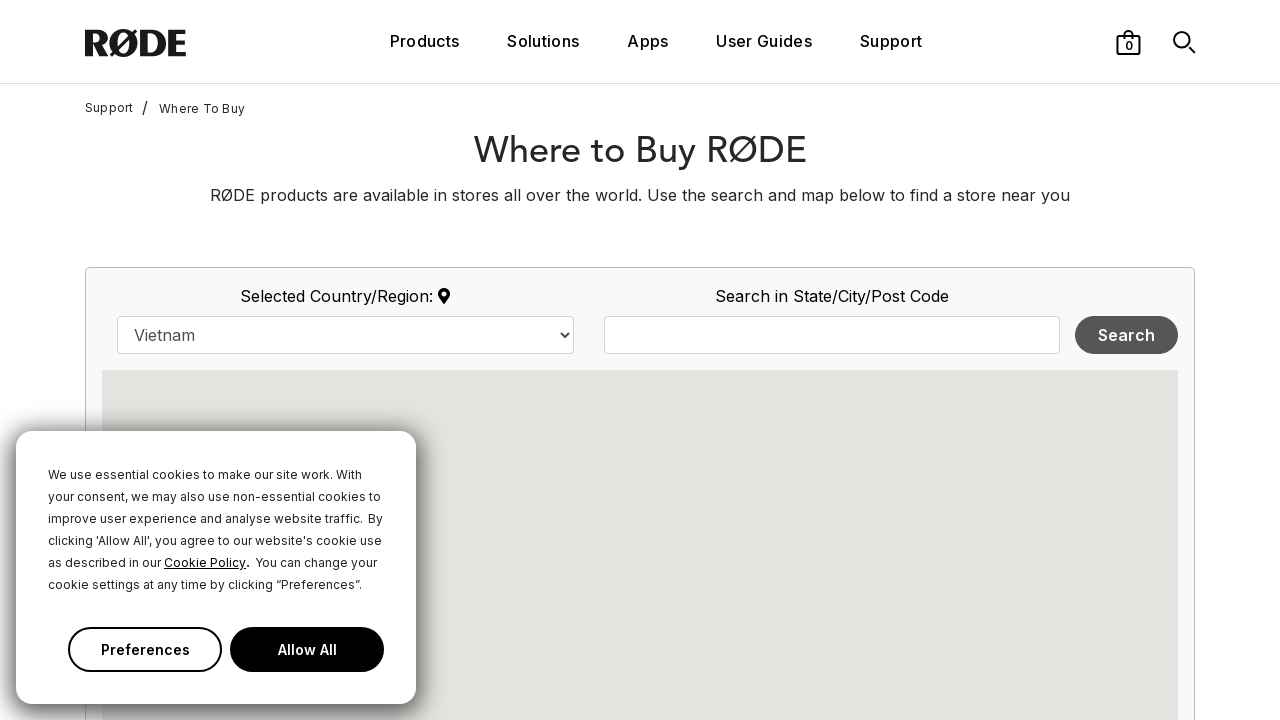

Waited 3 seconds for the page to update after country selection
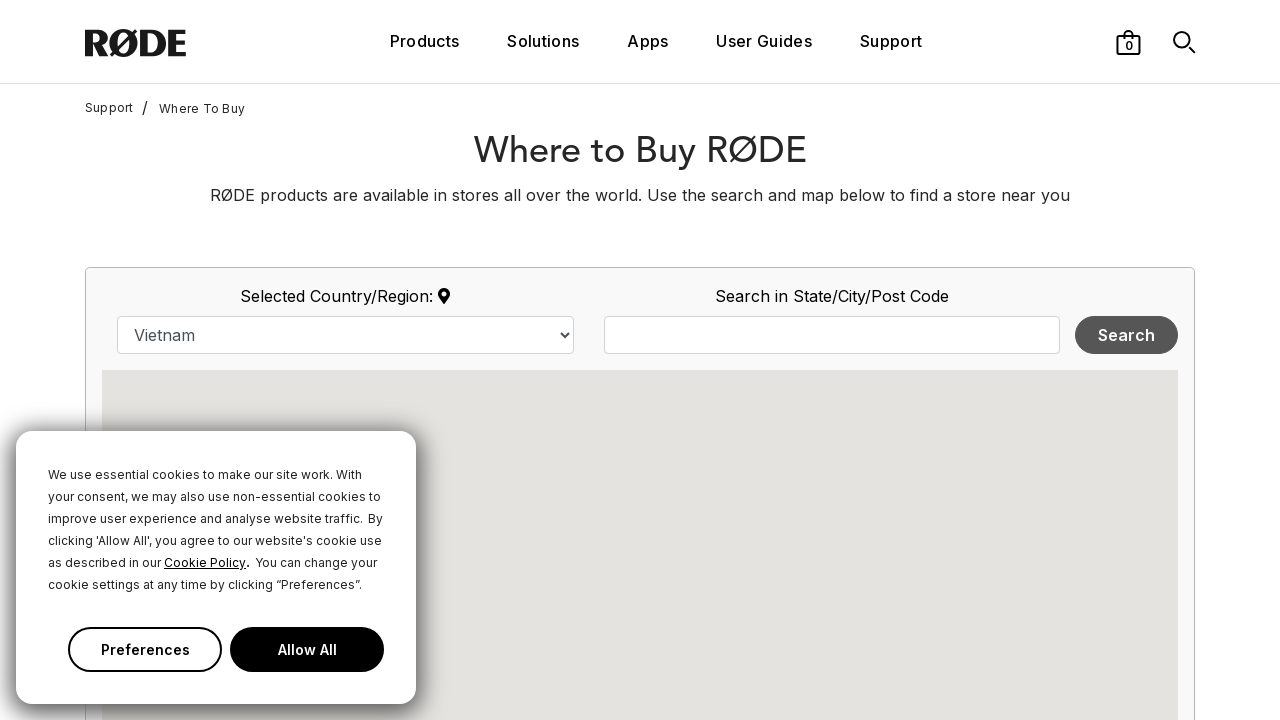

Verified dealers loaded for Vietnam by waiting for map heading element
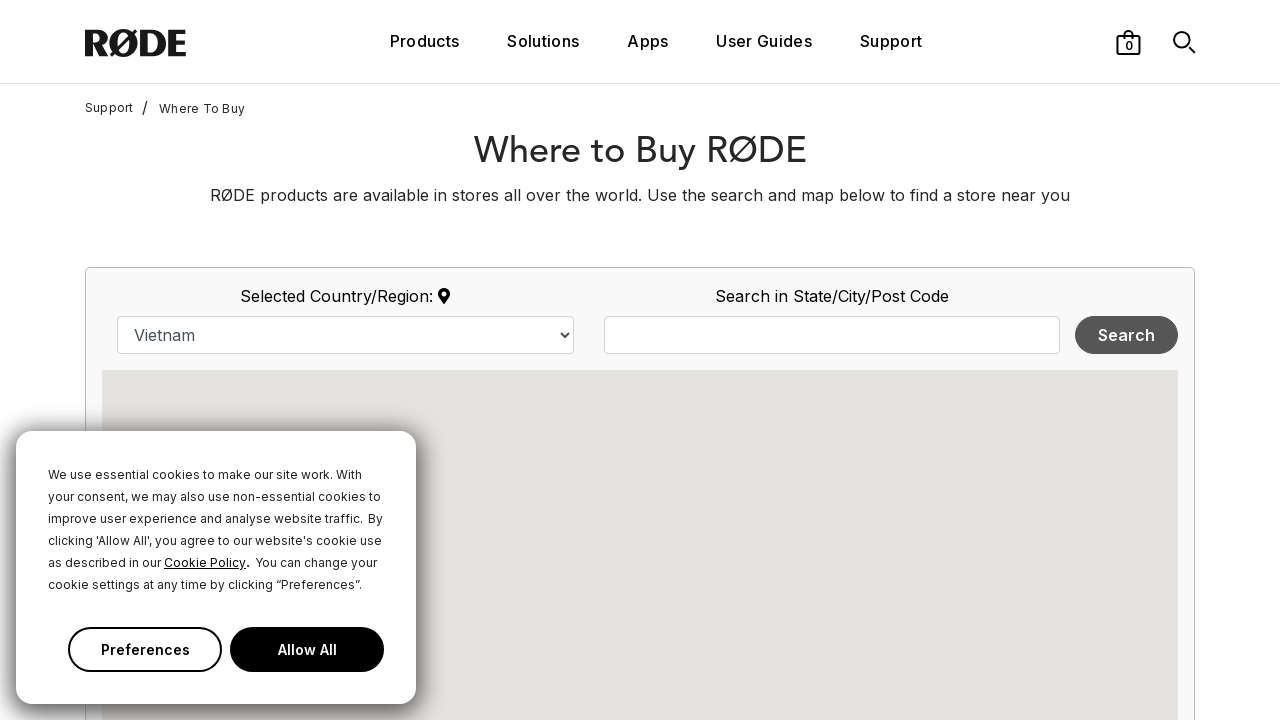

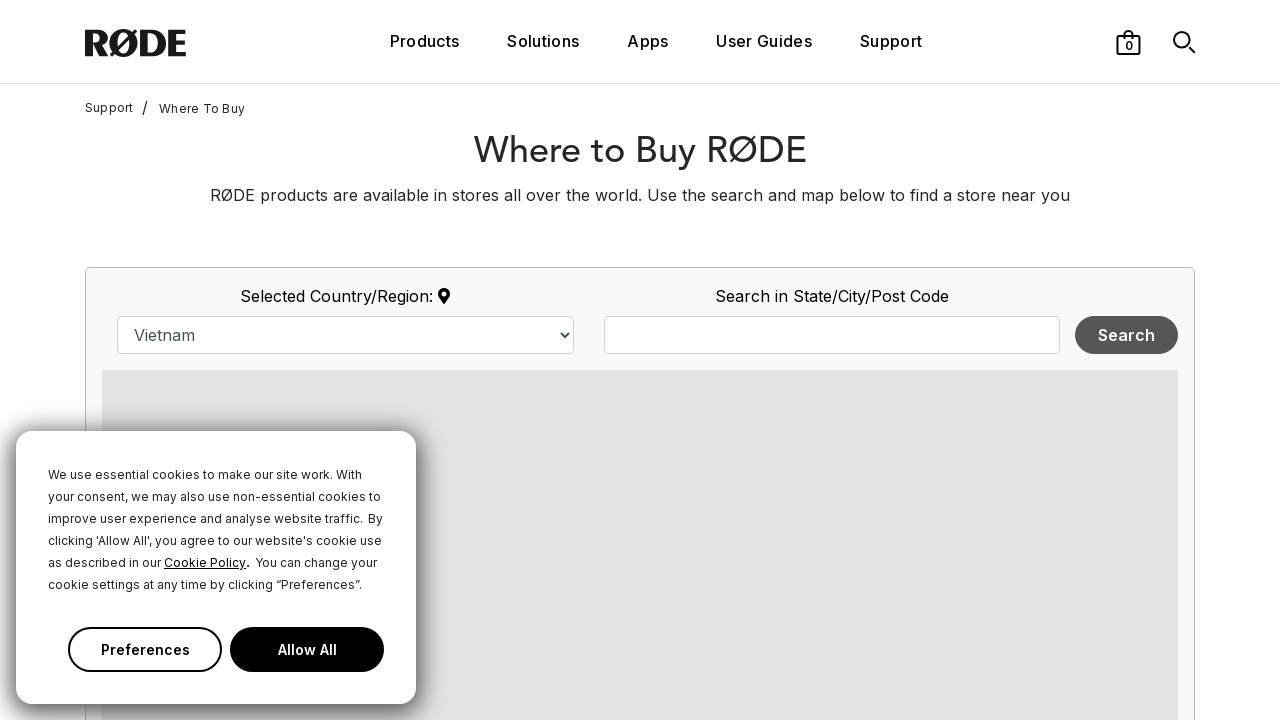